Tests moveTo with various offset arguments outside of iframe

Starting URL: https://guinea-pig.webdriver.io/pointer.html

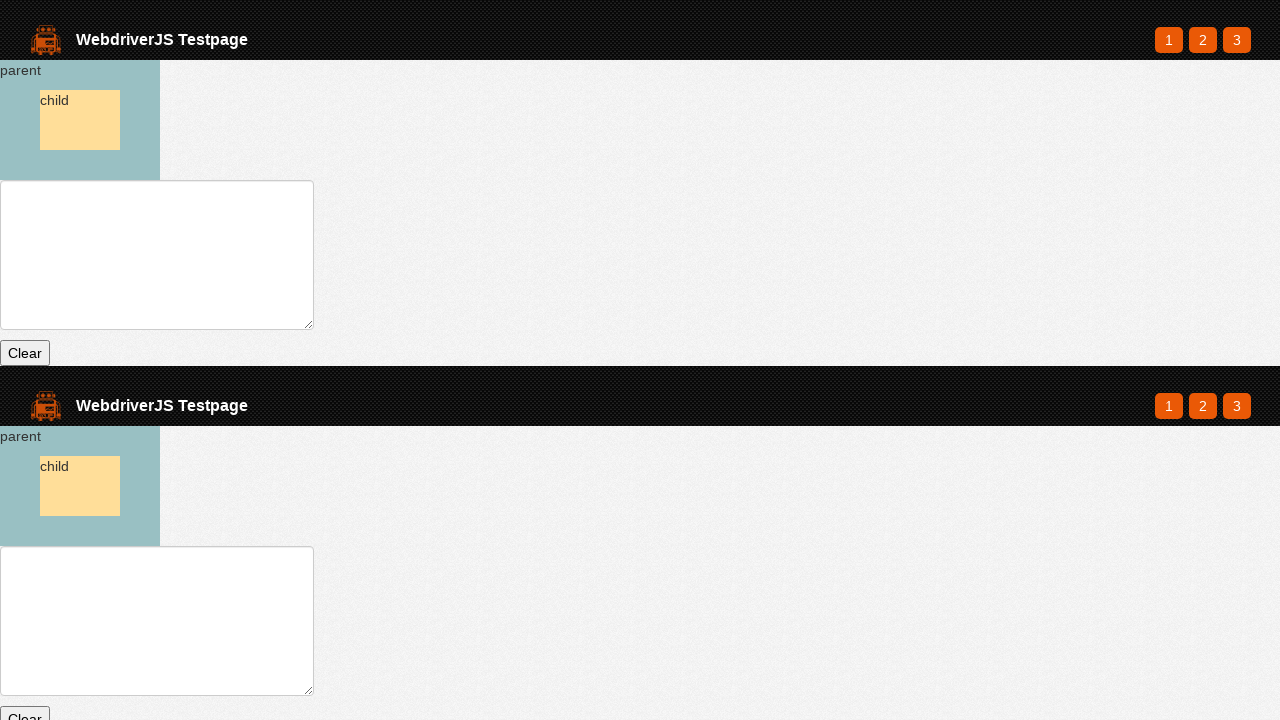

Waited for parent element to be present
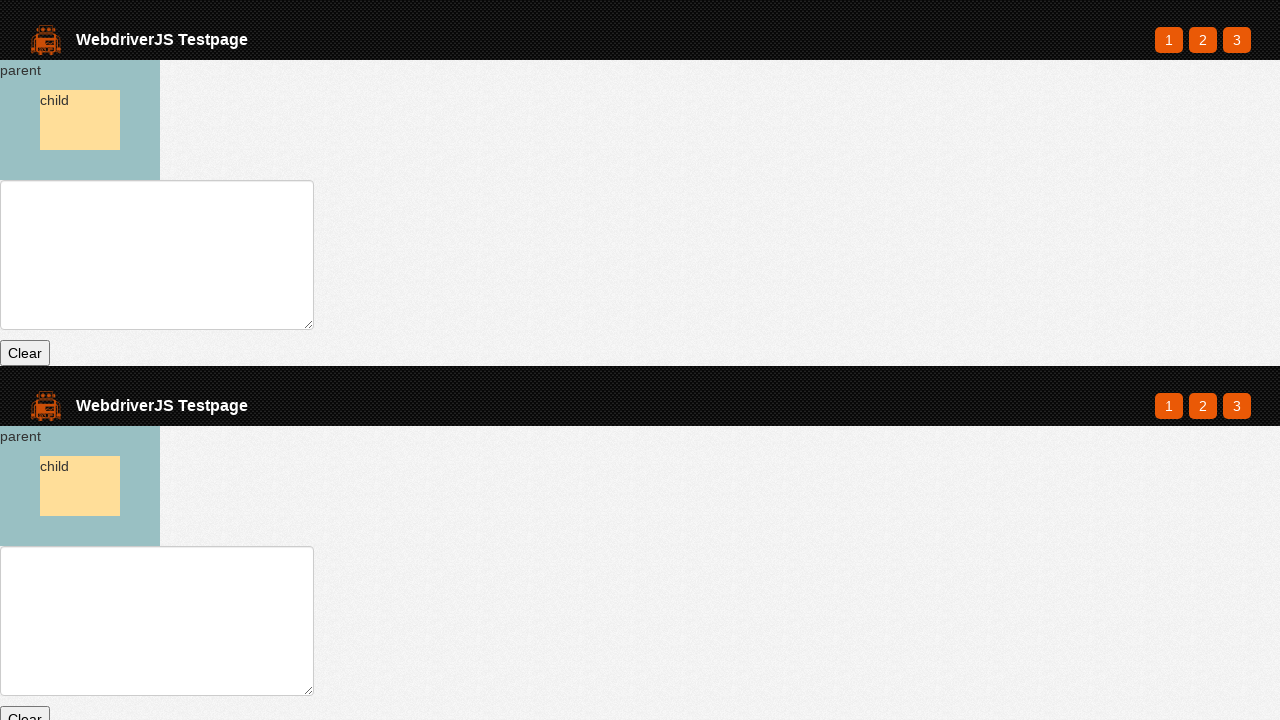

Initialized mouse tracking on page
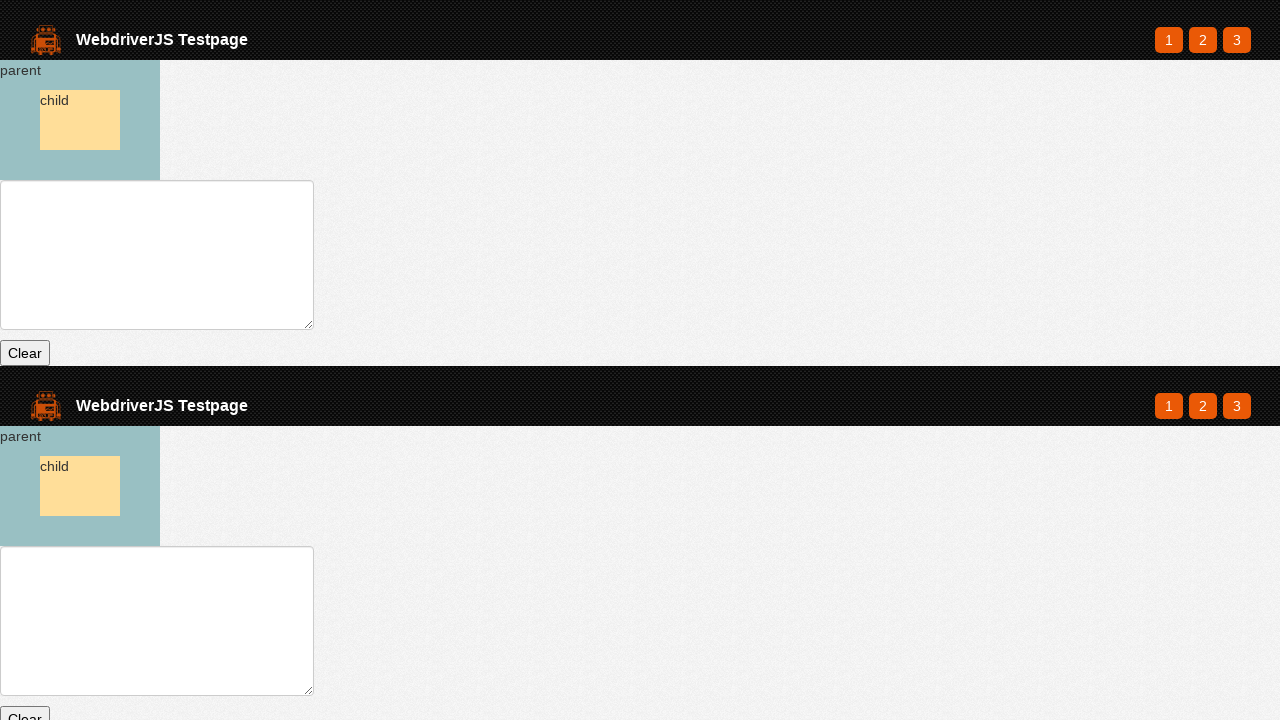

Retrieved parent element bounding box
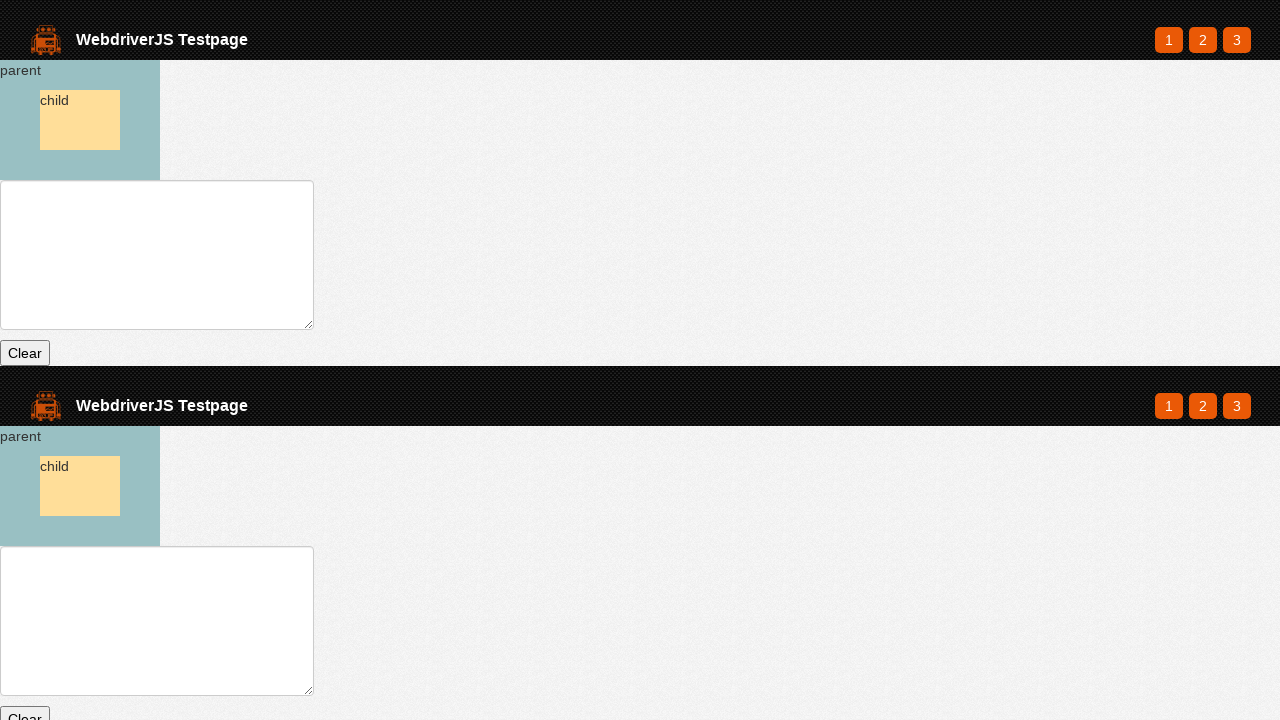

Moved mouse to center of parent element at (80, 120)
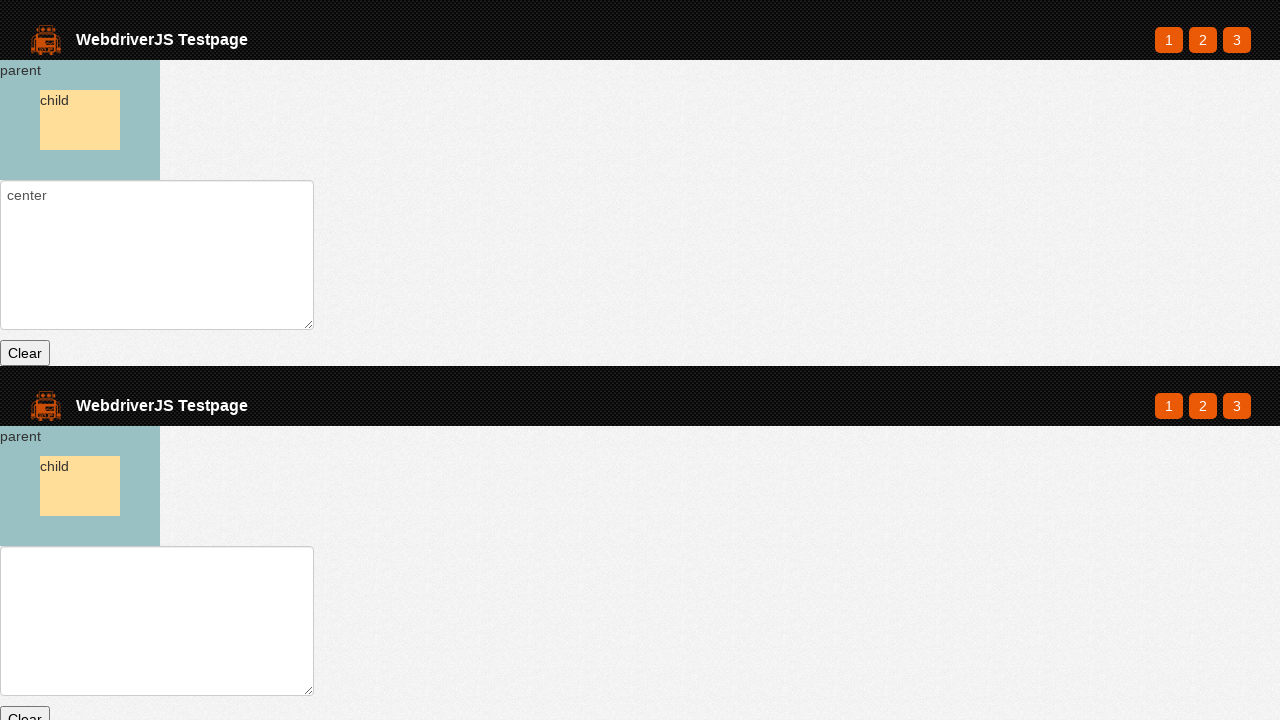

Captured mouse position before offset move
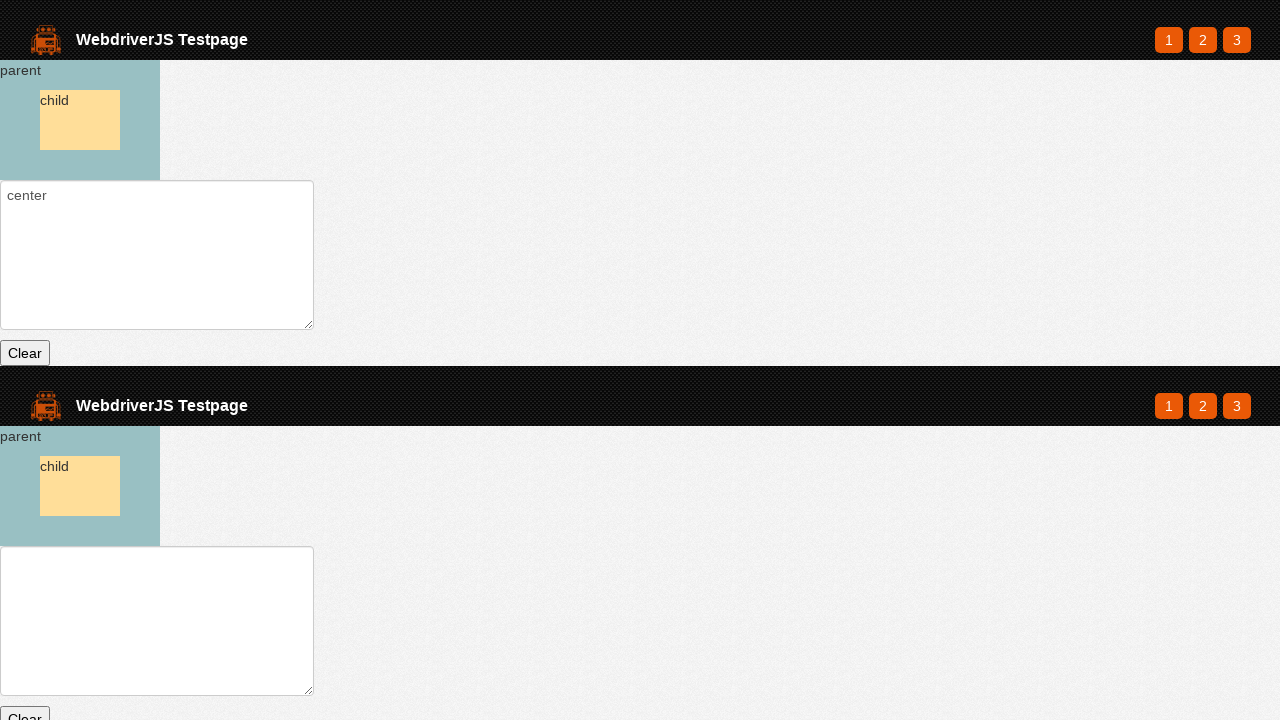

Moved mouse with +10, +10 offset outside of iframe at (90, 130)
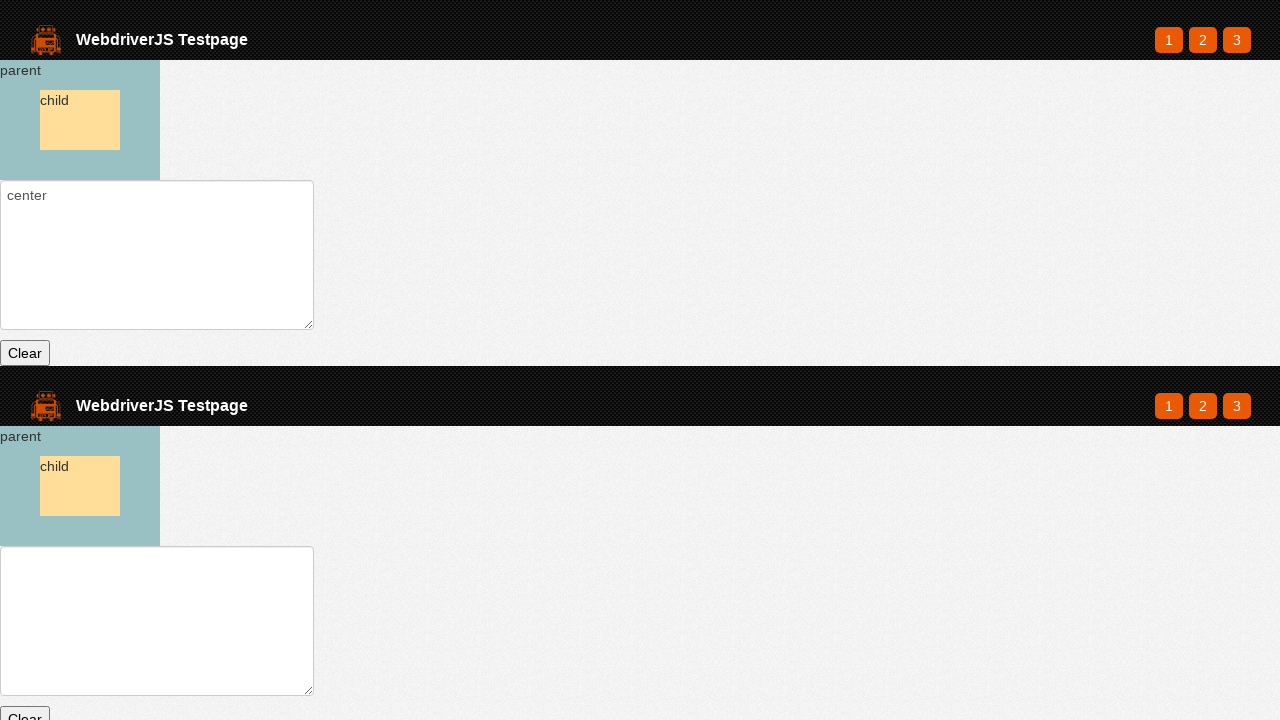

Captured mouse position after offset move
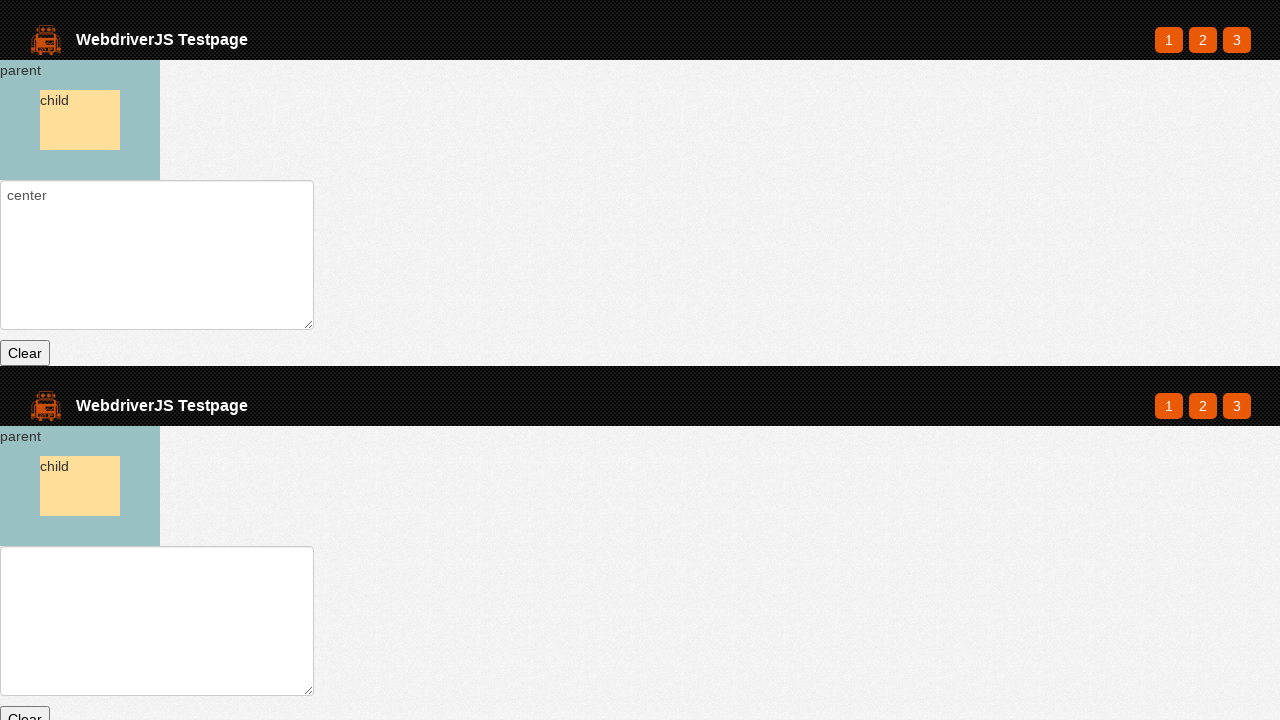

Verified X offset was applied correctly
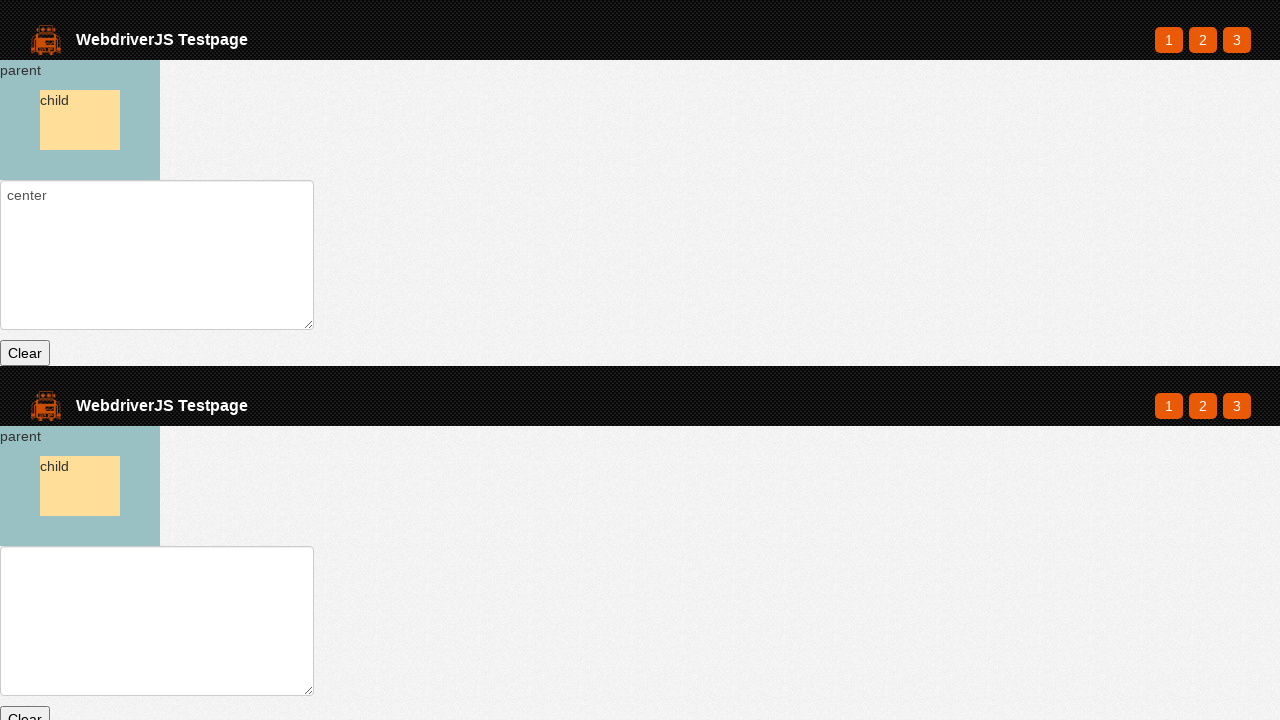

Verified Y offset was applied correctly
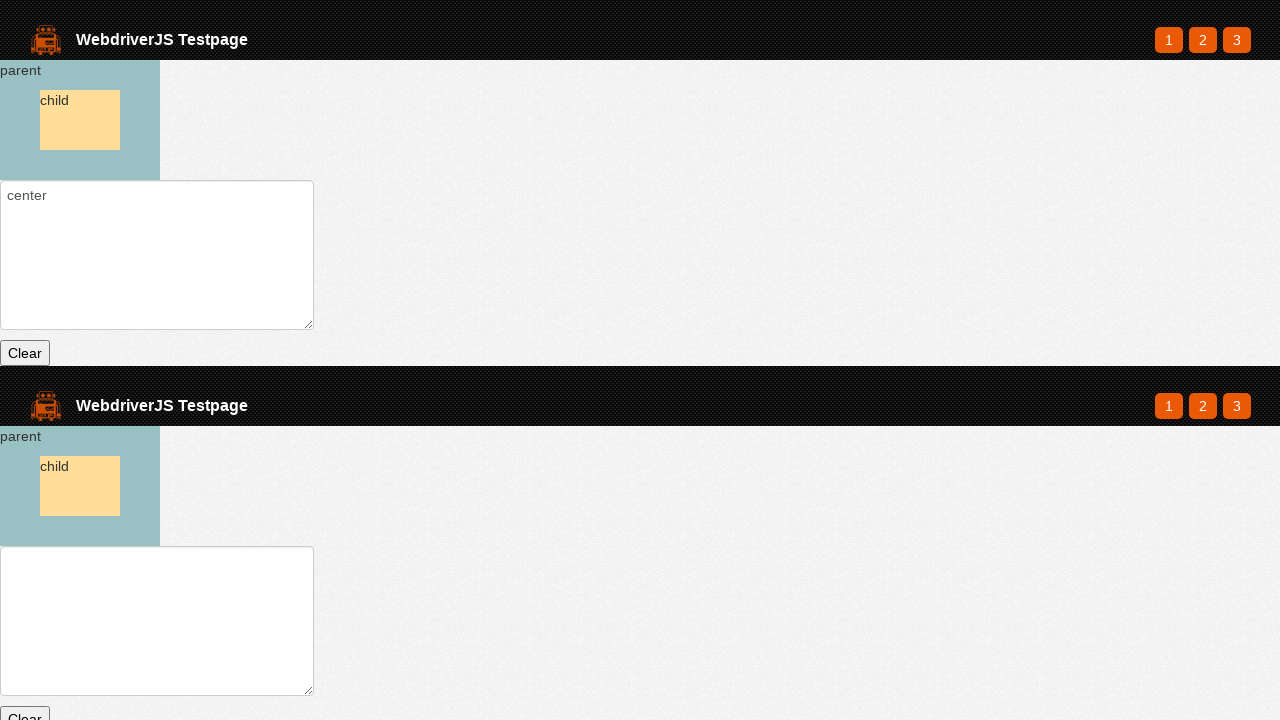

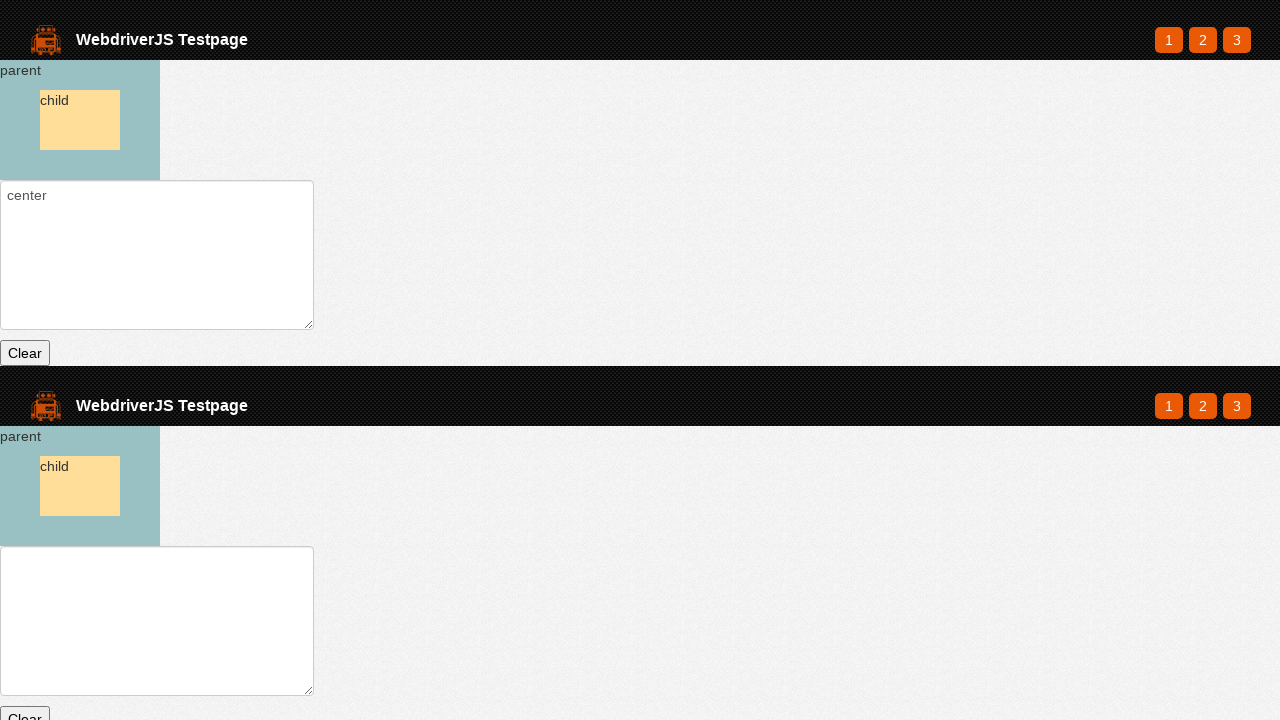